Tests accepting a JavaScript confirm dialog and verifies the OK result

Starting URL: https://the-internet.herokuapp.com/javascript_alerts

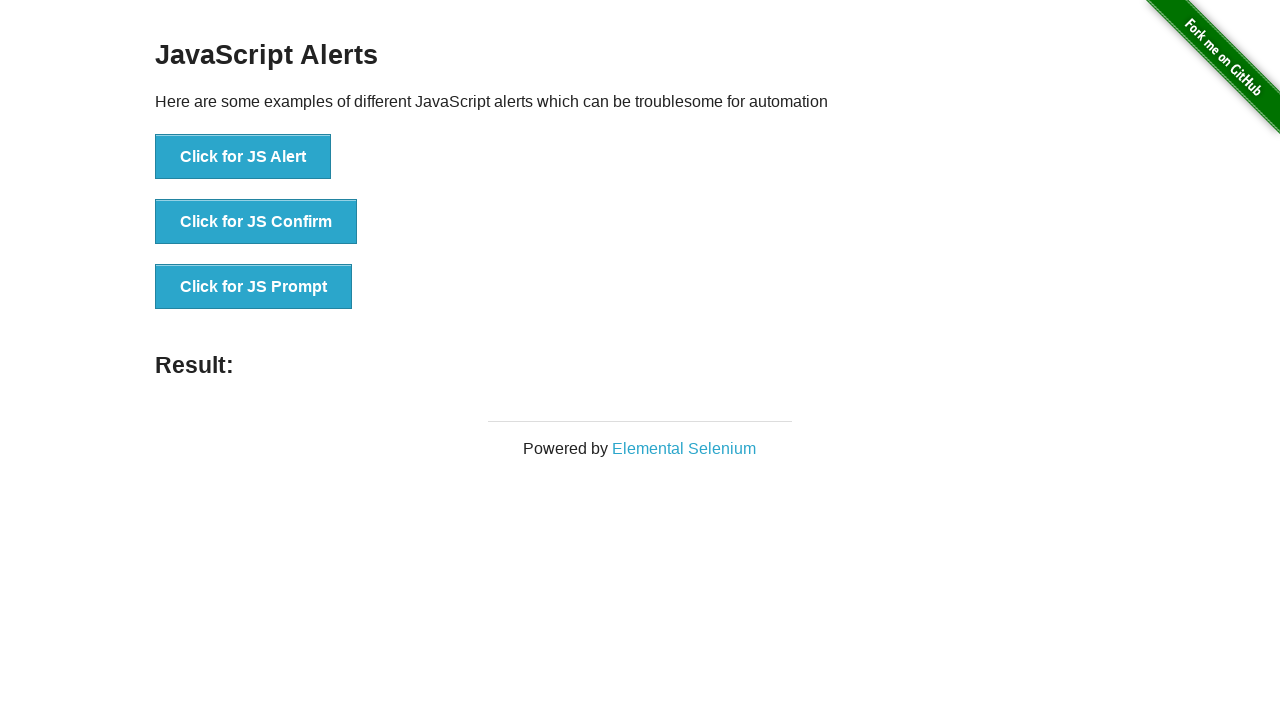

Set up dialog handler to accept confirm dialogs
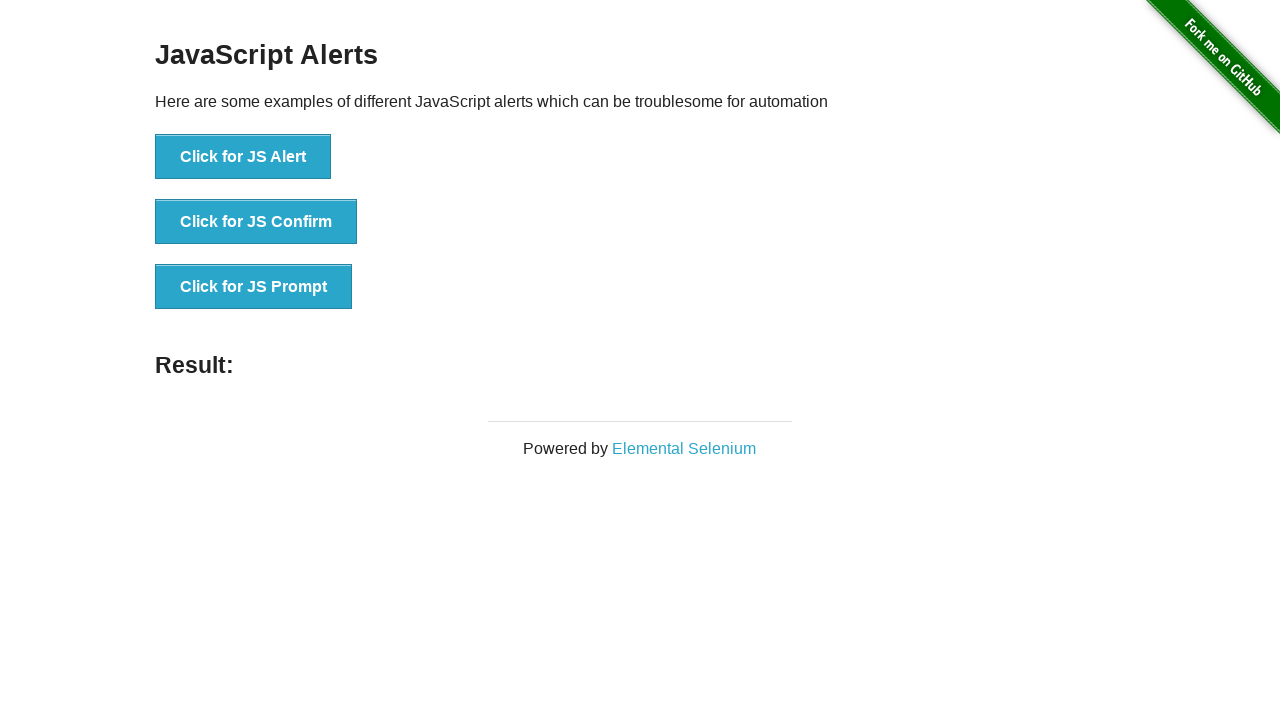

Clicked 'Click for JS Confirm' button to trigger JavaScript confirm dialog at (256, 222) on button:has-text('Click for JS Confirm')
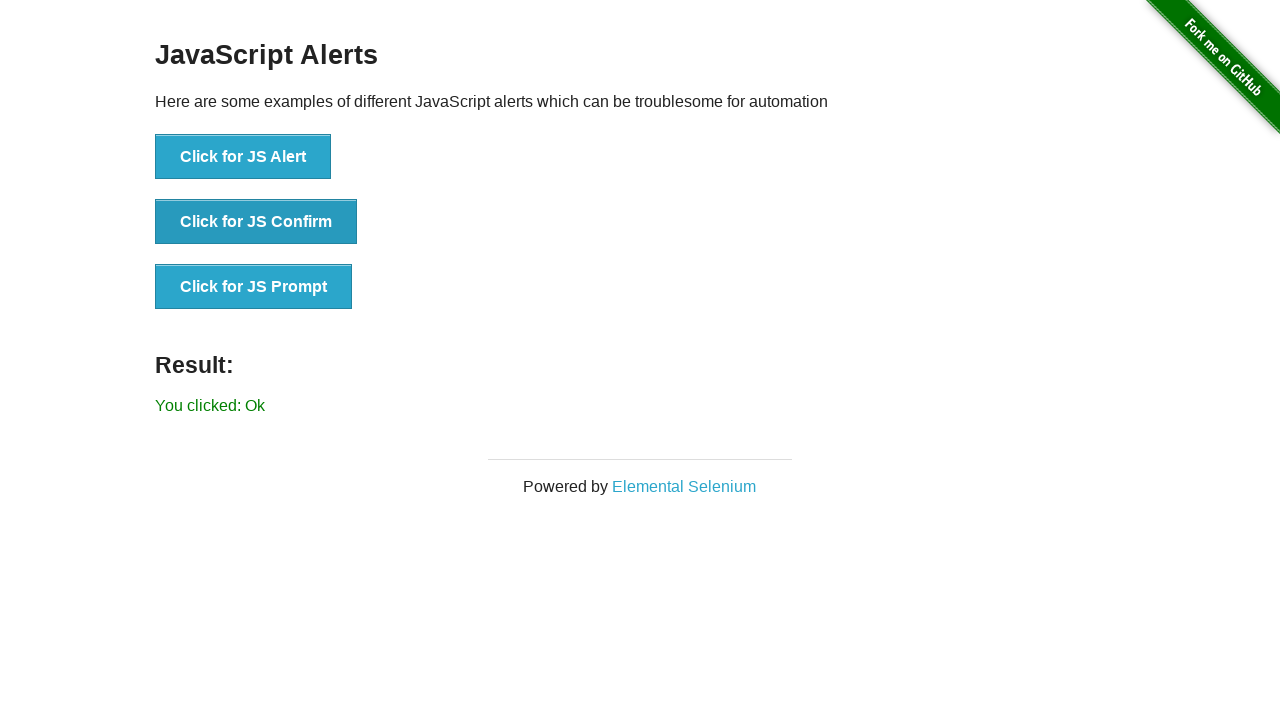

Verified that result message displays 'You clicked: Ok' confirming dialog was accepted
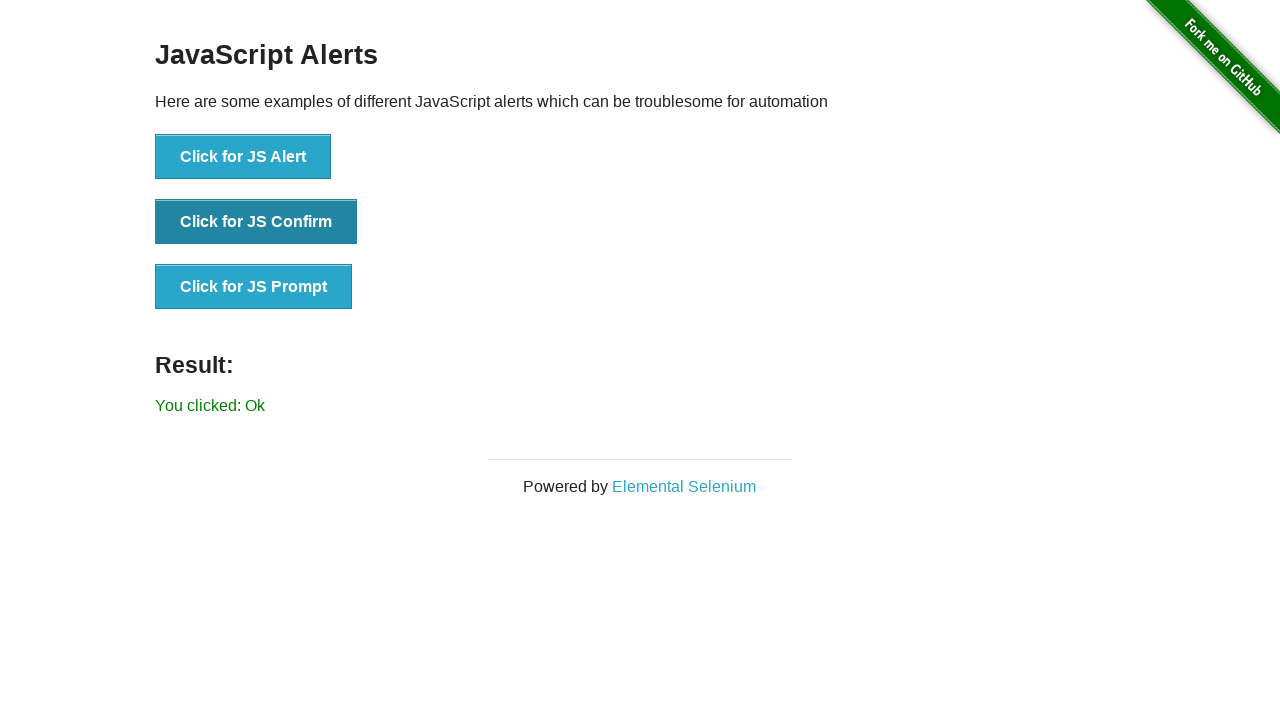

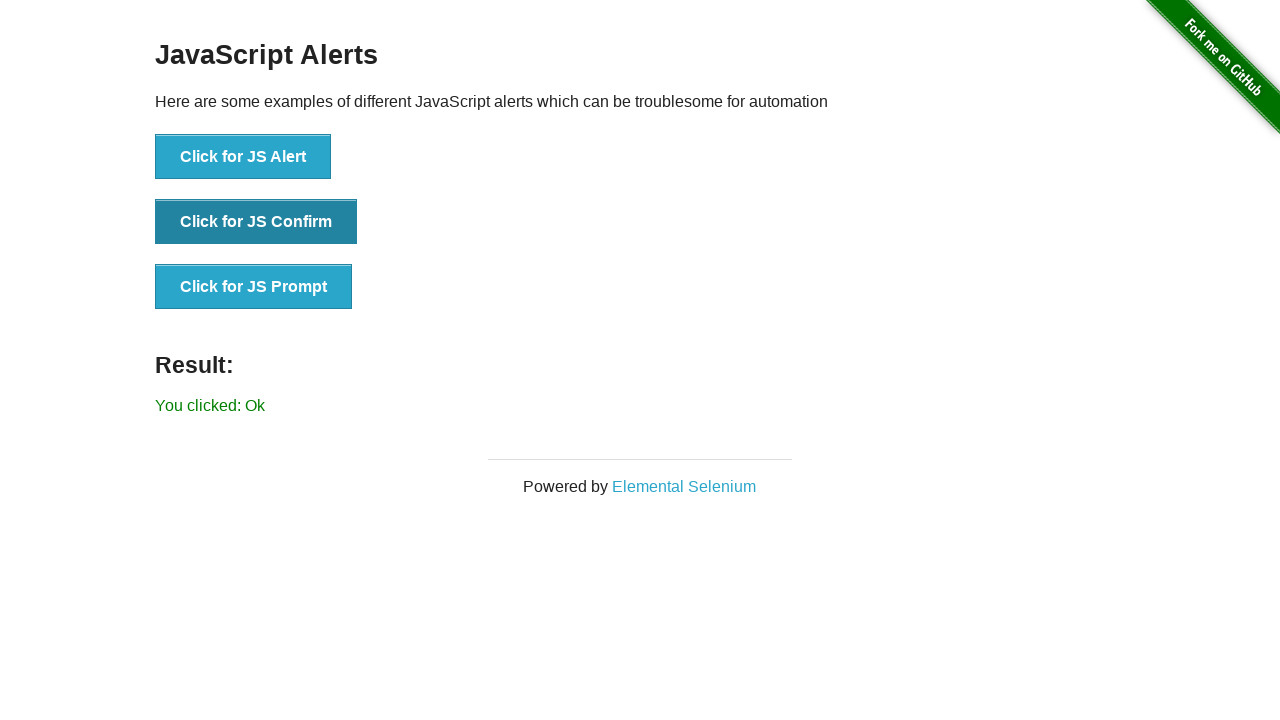